Tests pagination functionality by navigating through multiple pages using the "Next" link on a quotes website, clicking through 9 pages sequentially.

Starting URL: https://quotes.toscrape.com/

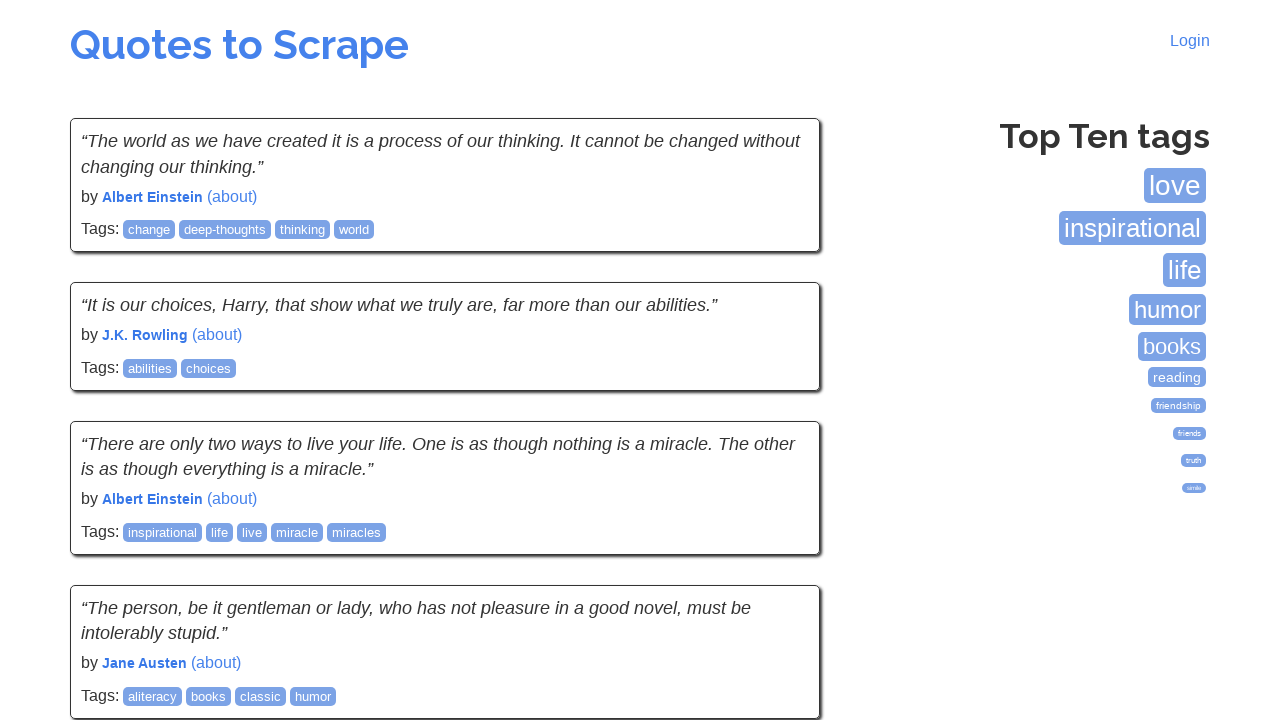

Clicked Next link to navigate to page 2 at (778, 542) on internal:role=link[name="Next"i]
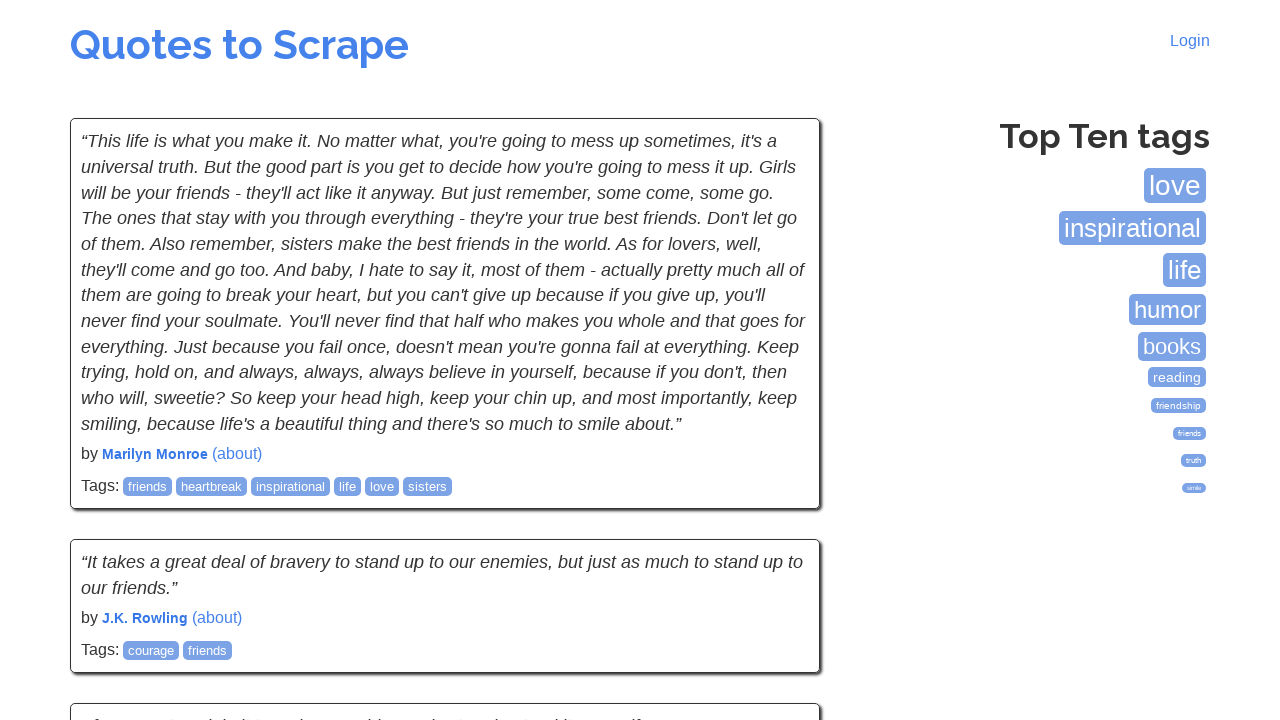

Clicked Next link to navigate to page 3 at (778, 542) on internal:role=link[name="Next"i]
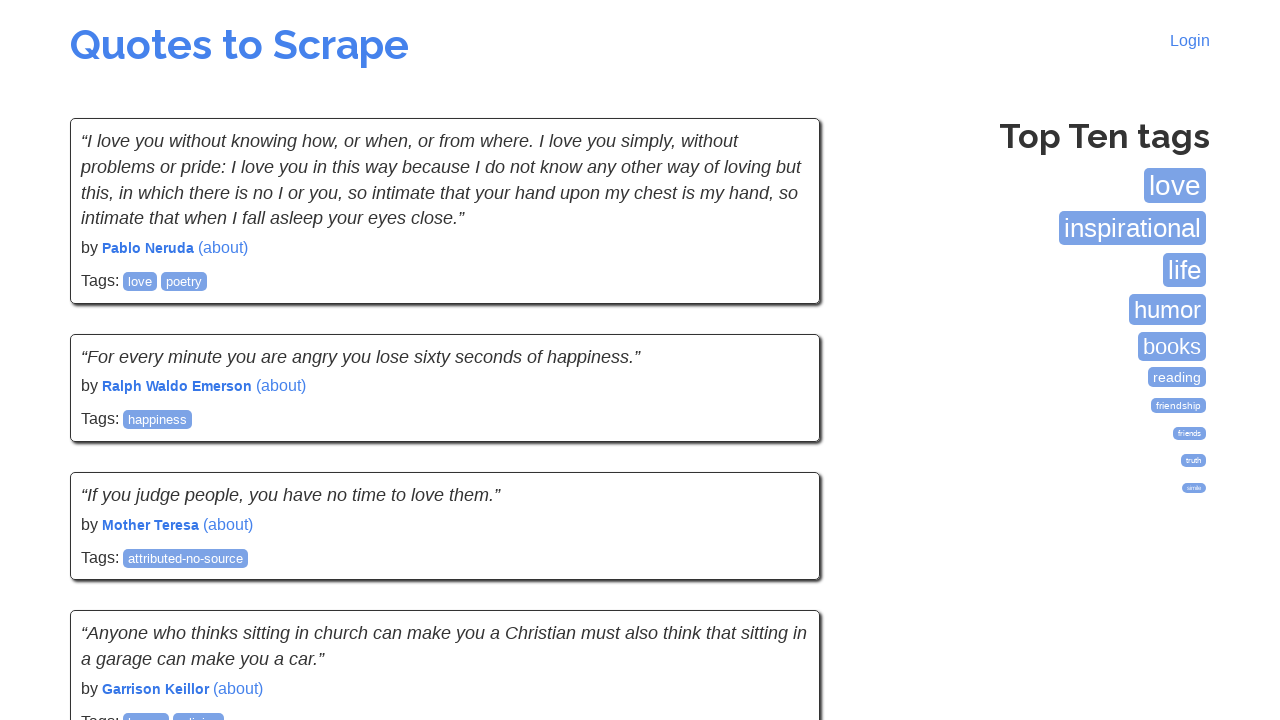

Clicked Next link to navigate to page 4 at (778, 542) on internal:role=link[name="Next"i]
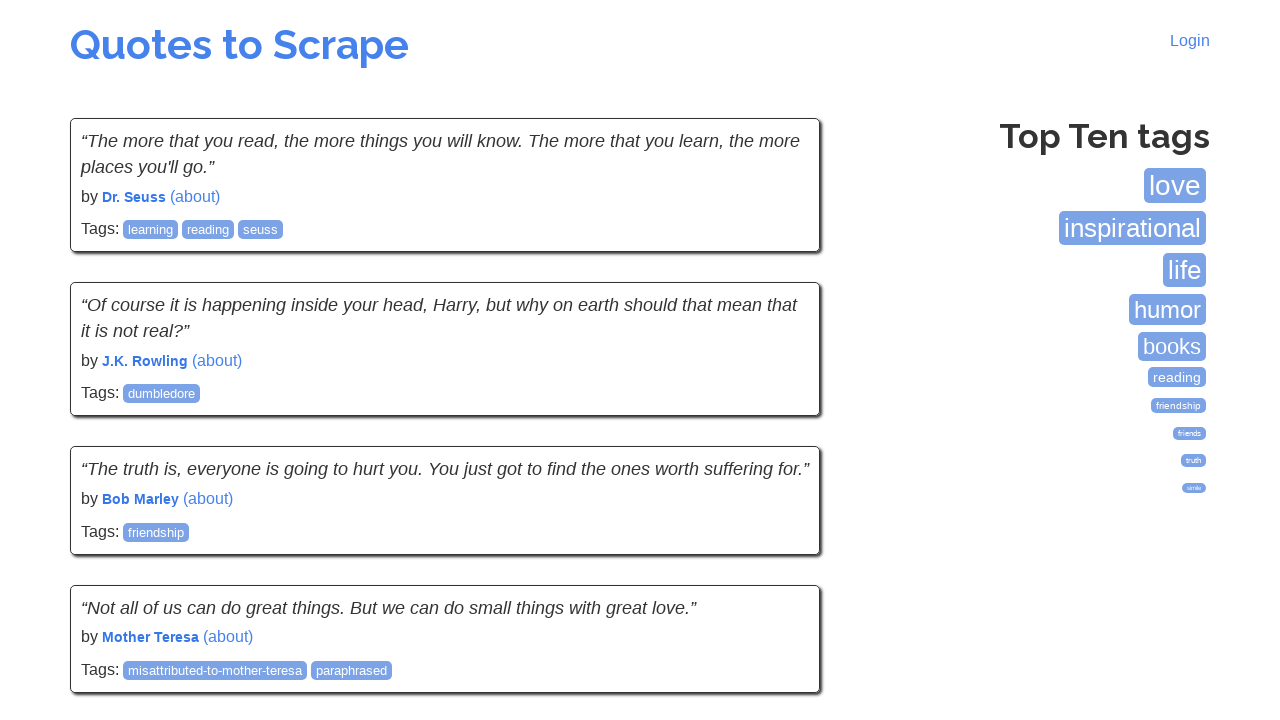

Clicked Next link to navigate to page 5 at (778, 542) on internal:role=link[name="Next"i]
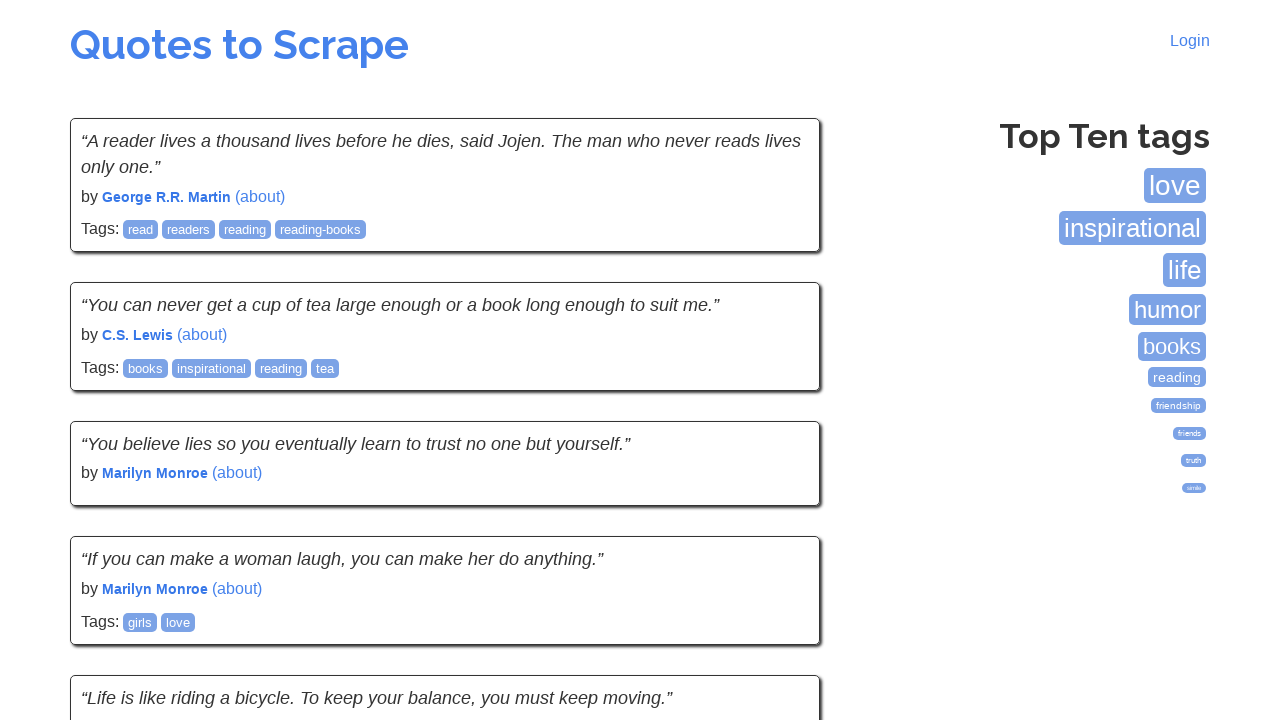

Clicked Next link to navigate to page 6 at (778, 541) on internal:role=link[name="Next"i]
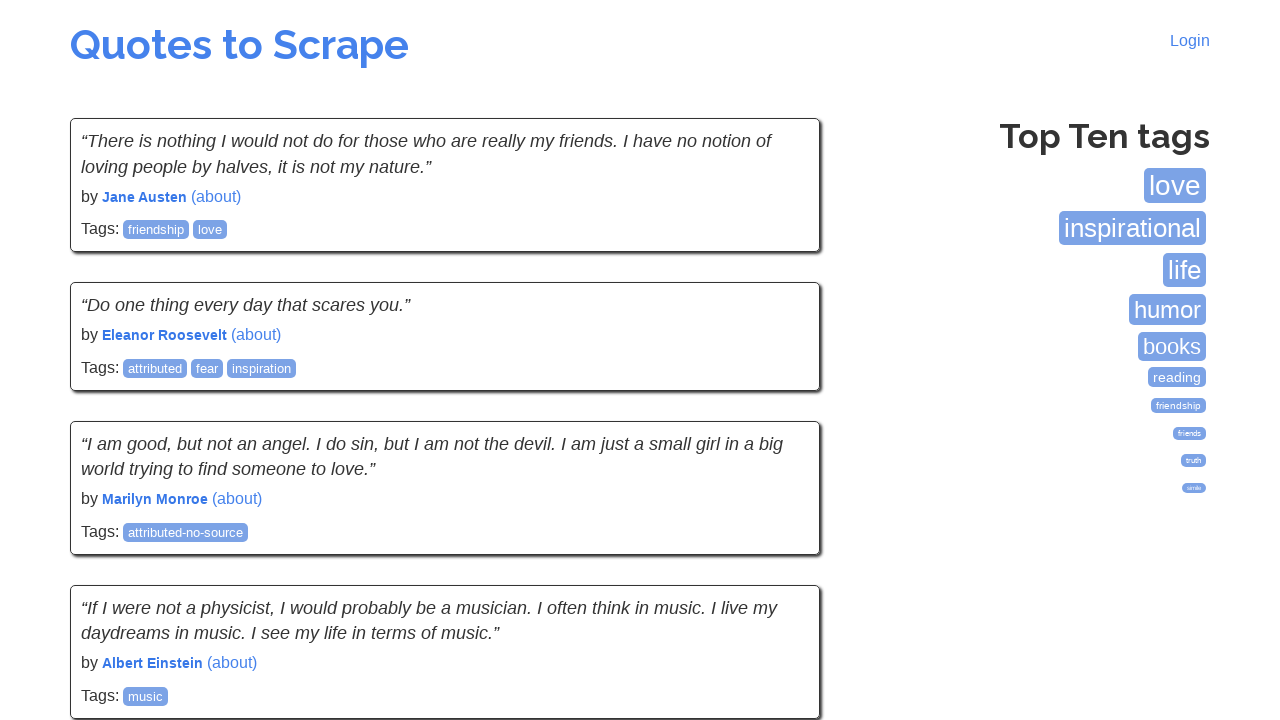

Clicked Next link to navigate to page 7 at (778, 542) on internal:role=link[name="Next"i]
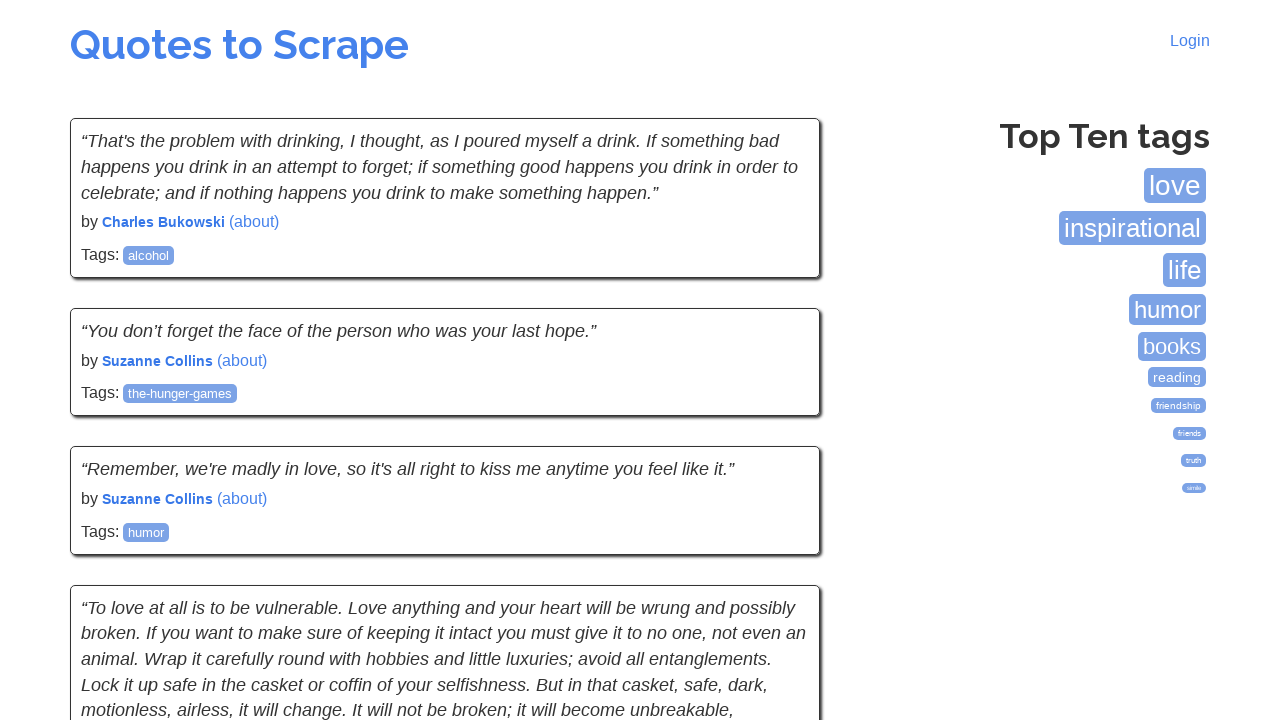

Clicked Next link to navigate to page 8 at (778, 542) on internal:role=link[name="Next"i]
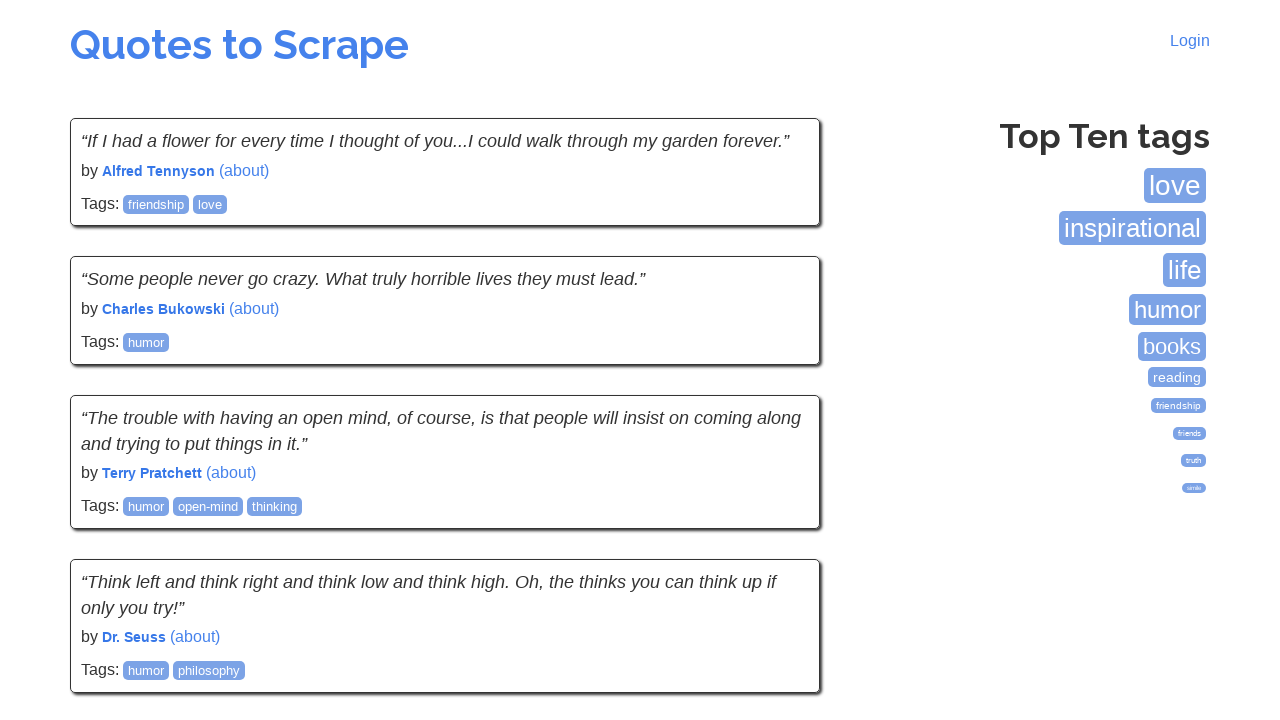

Clicked Next link to navigate to page 9 at (778, 542) on internal:role=link[name="Next"i]
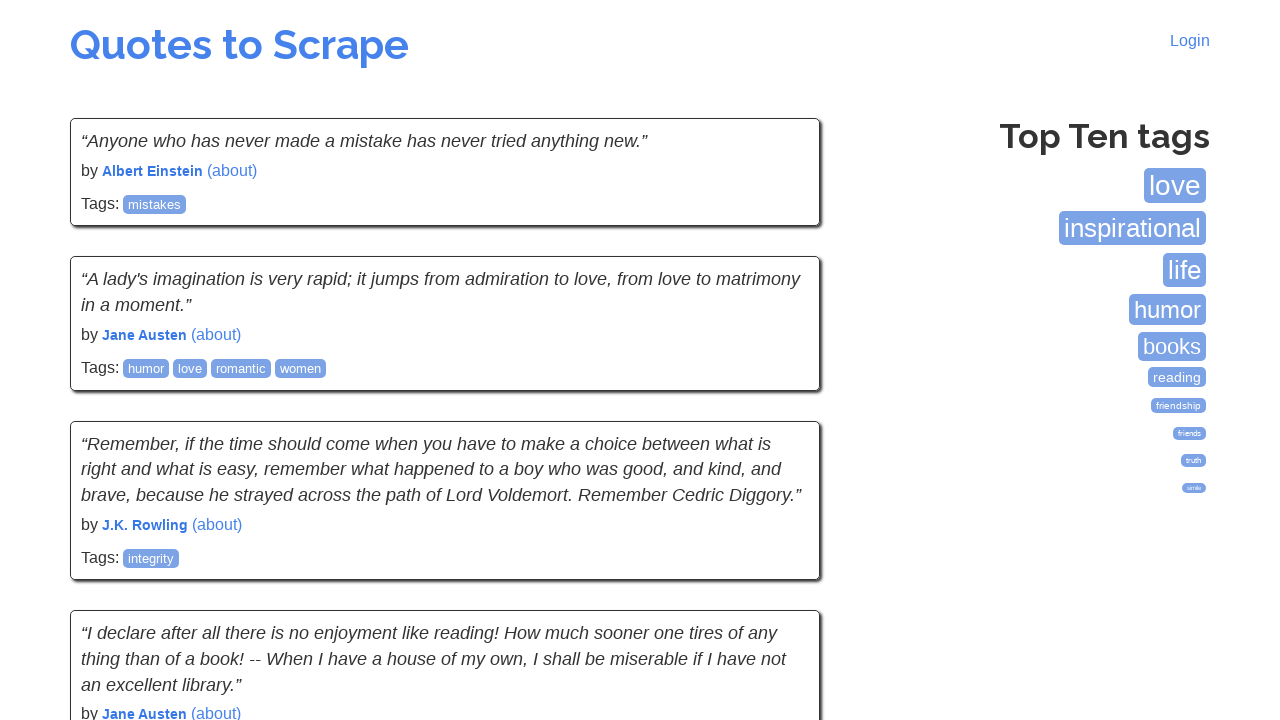

Clicked Next link to navigate to page 10 at (778, 542) on internal:role=link[name="Next"i]
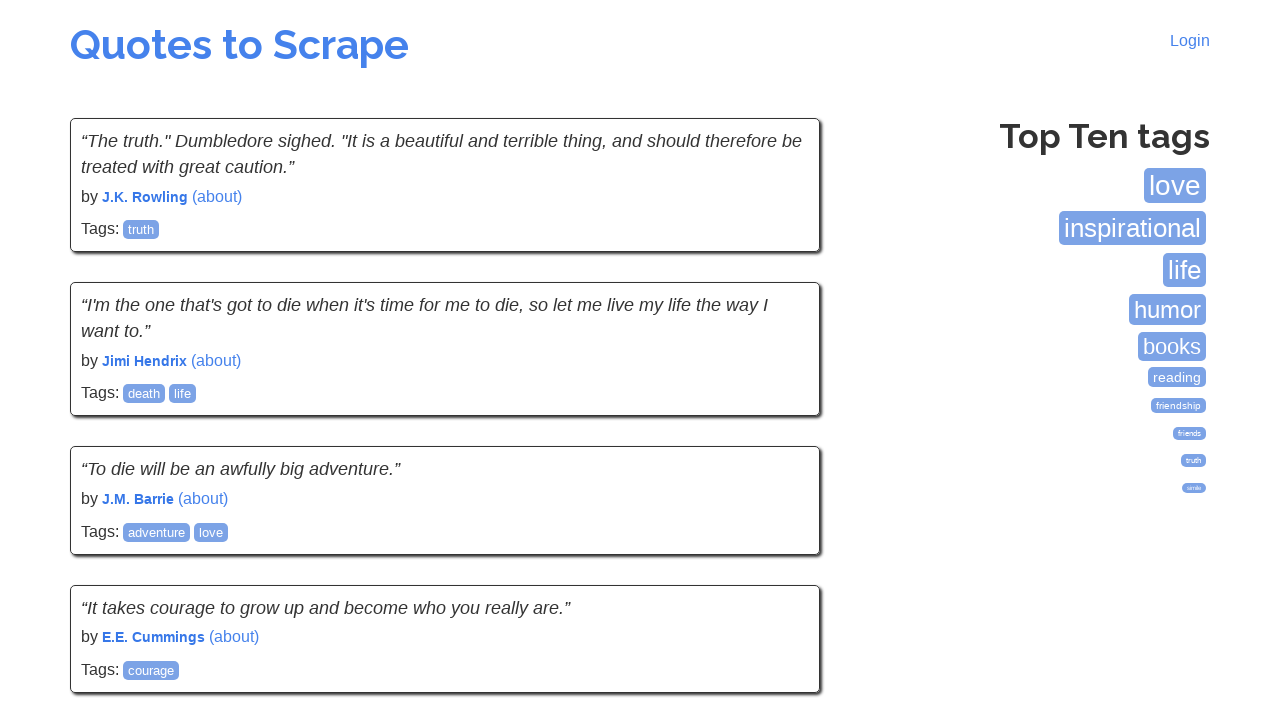

Clicked on the list element at (445, 542) on internal:role=list
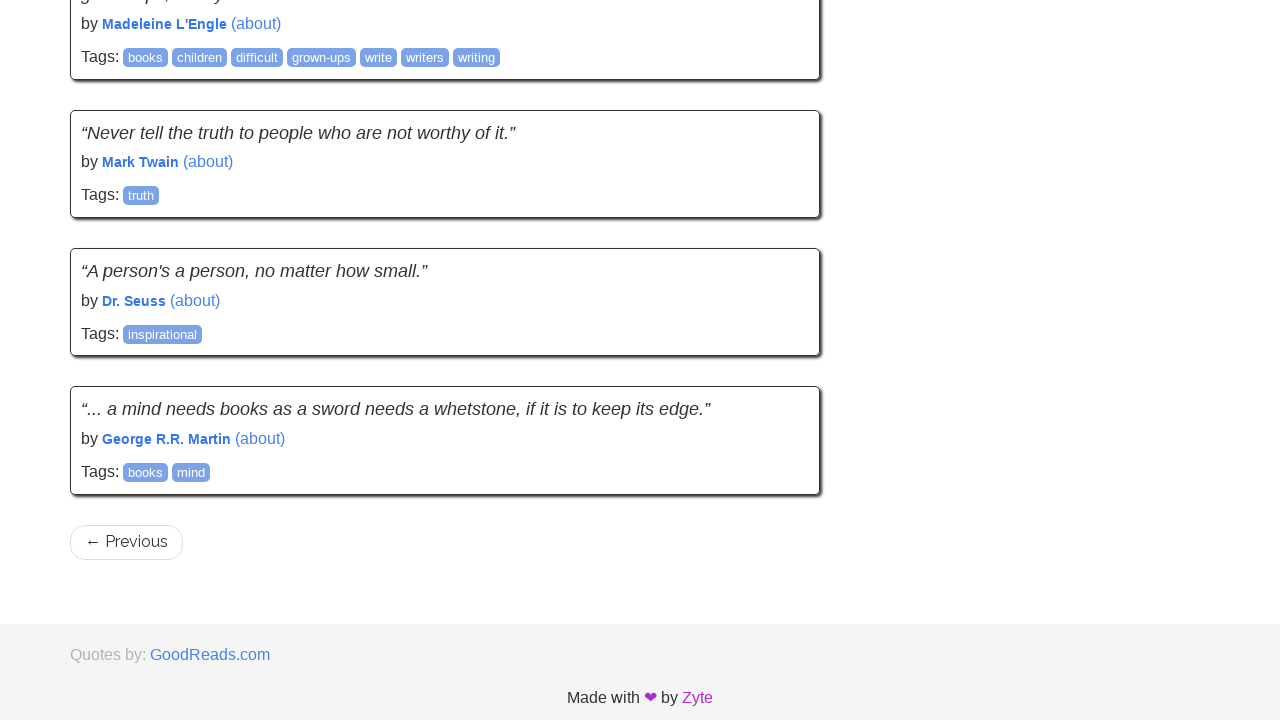

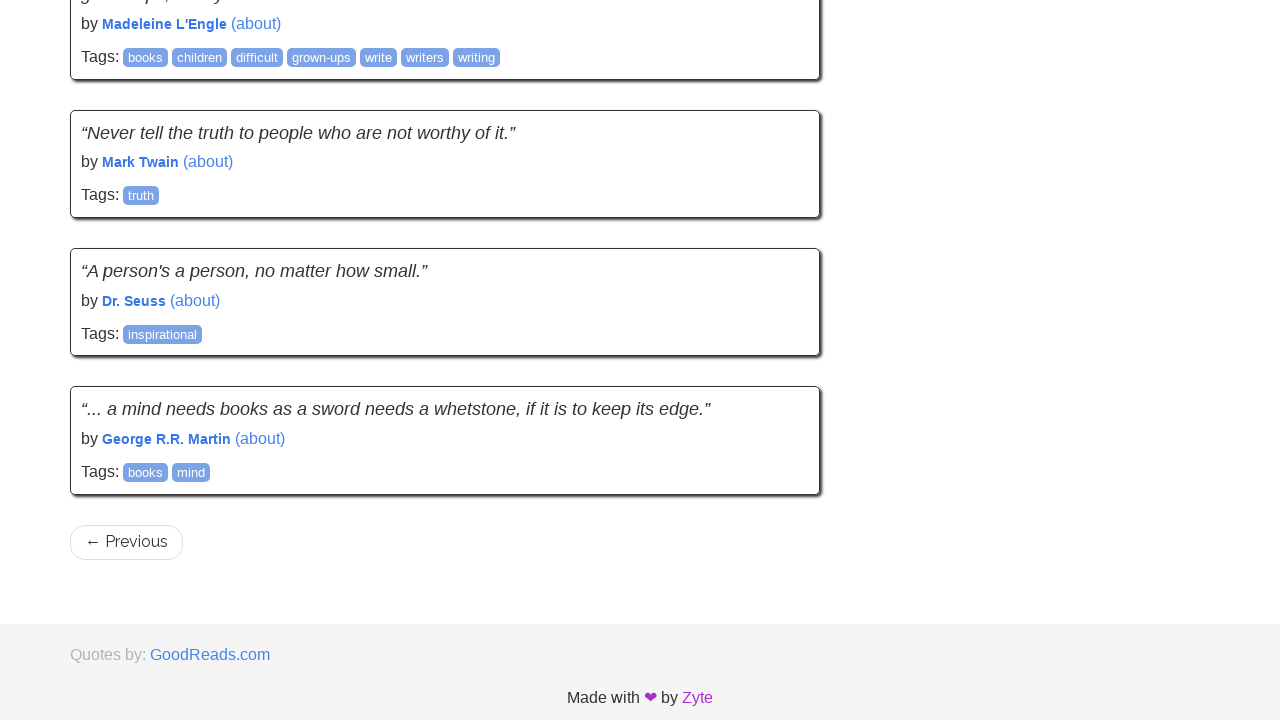